Tests a cats page by clicking on a "Bullet cat" button and verifying that the expected text appears on the page.

Starting URL: http://suninjuly.github.io/cats.html

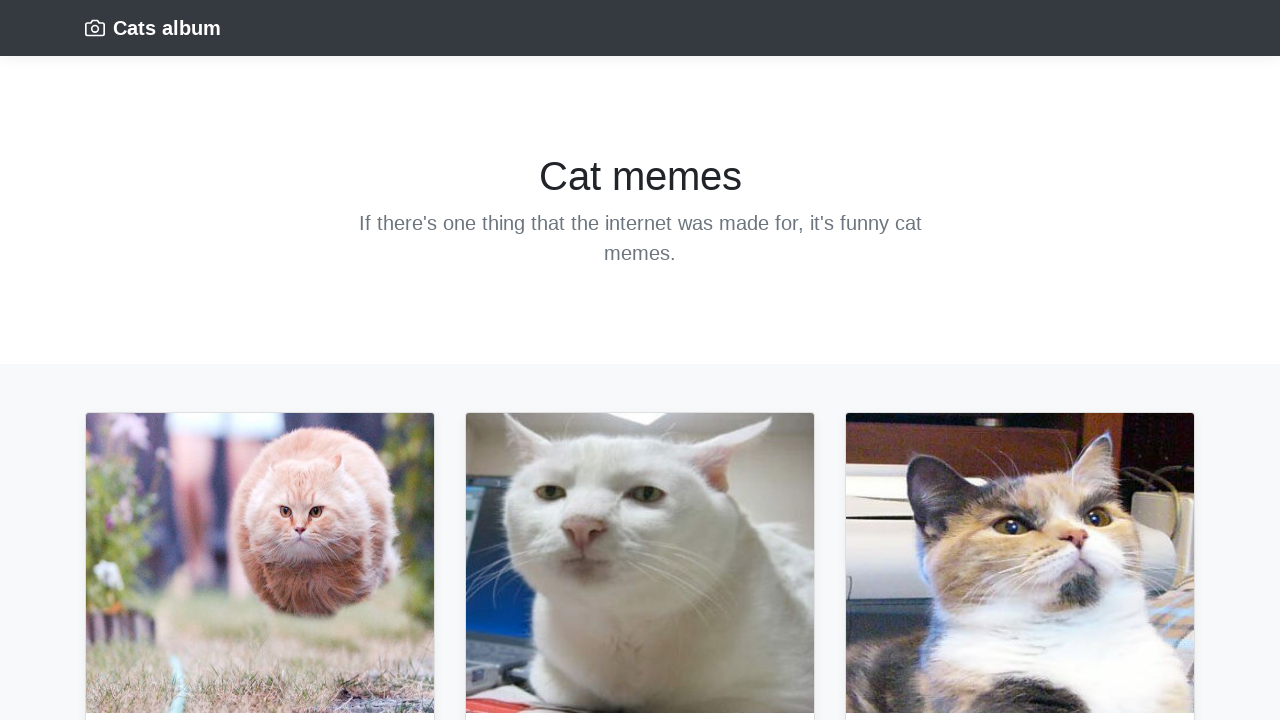

Clicked the Bullet cat button at (130, 360) on button:first-of-type
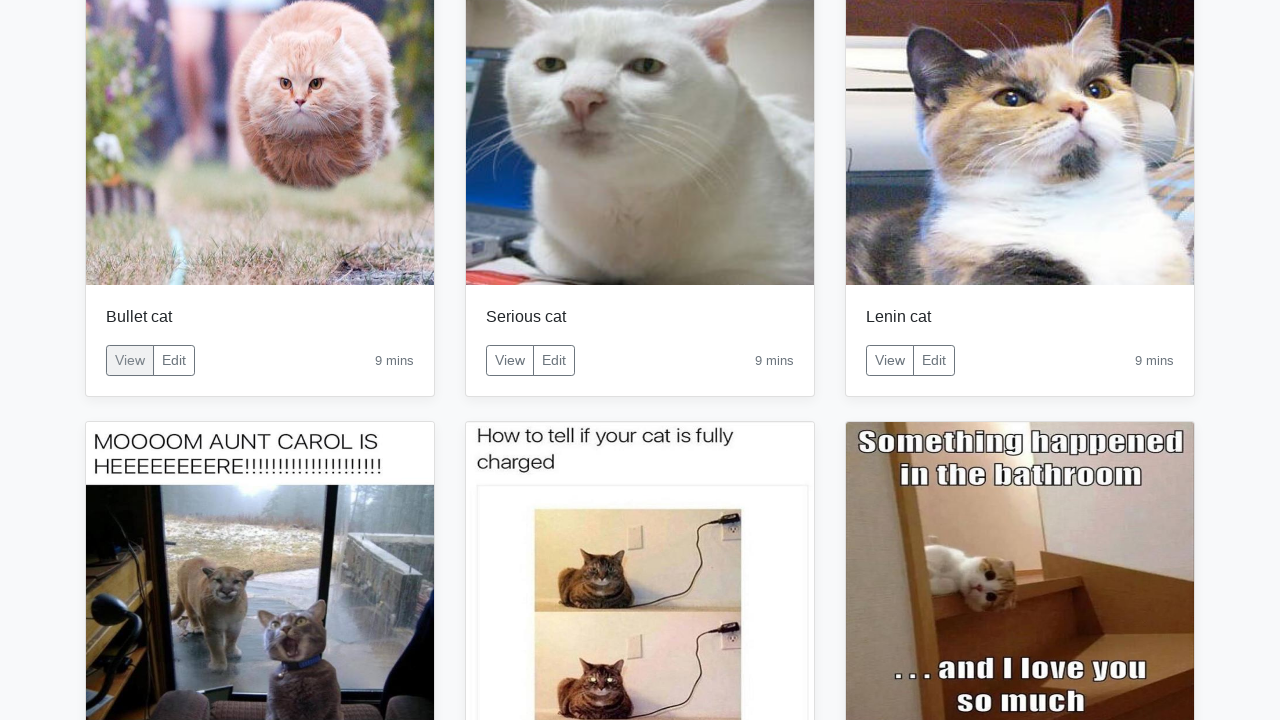

Waited for 'Bullet cat' text to appear on page
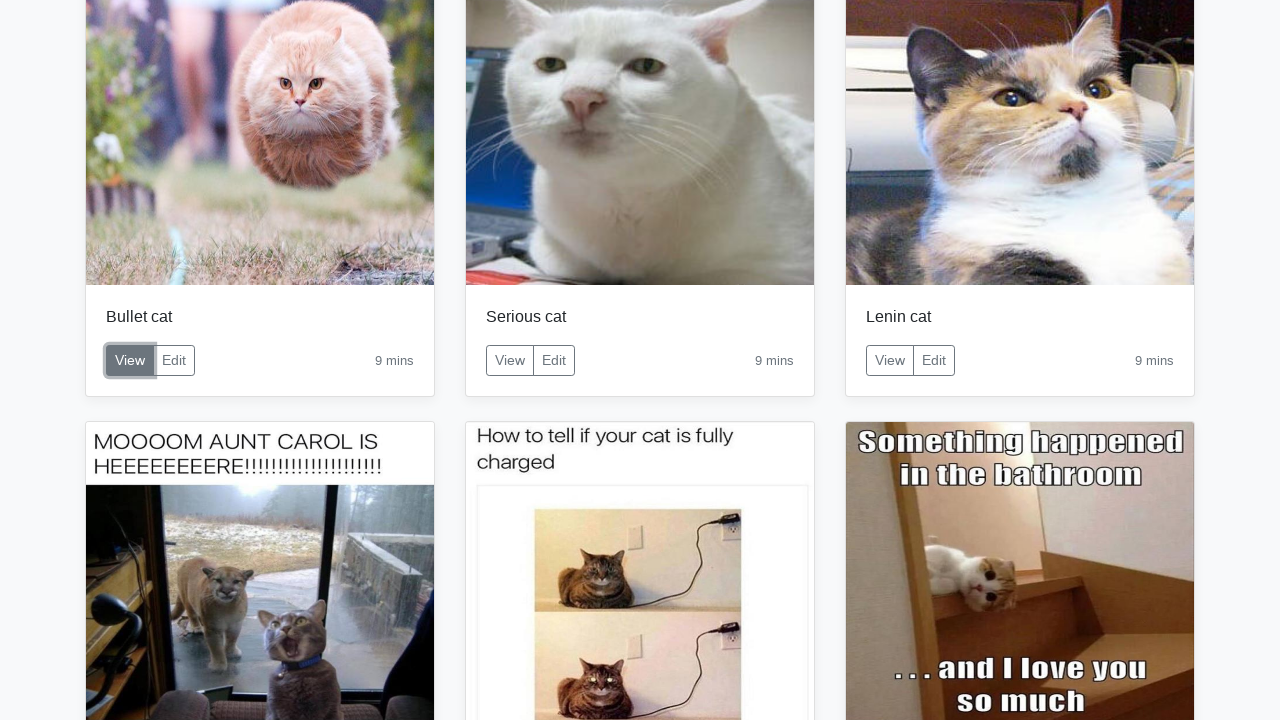

Located the paragraph containing 'Bullet cat' text
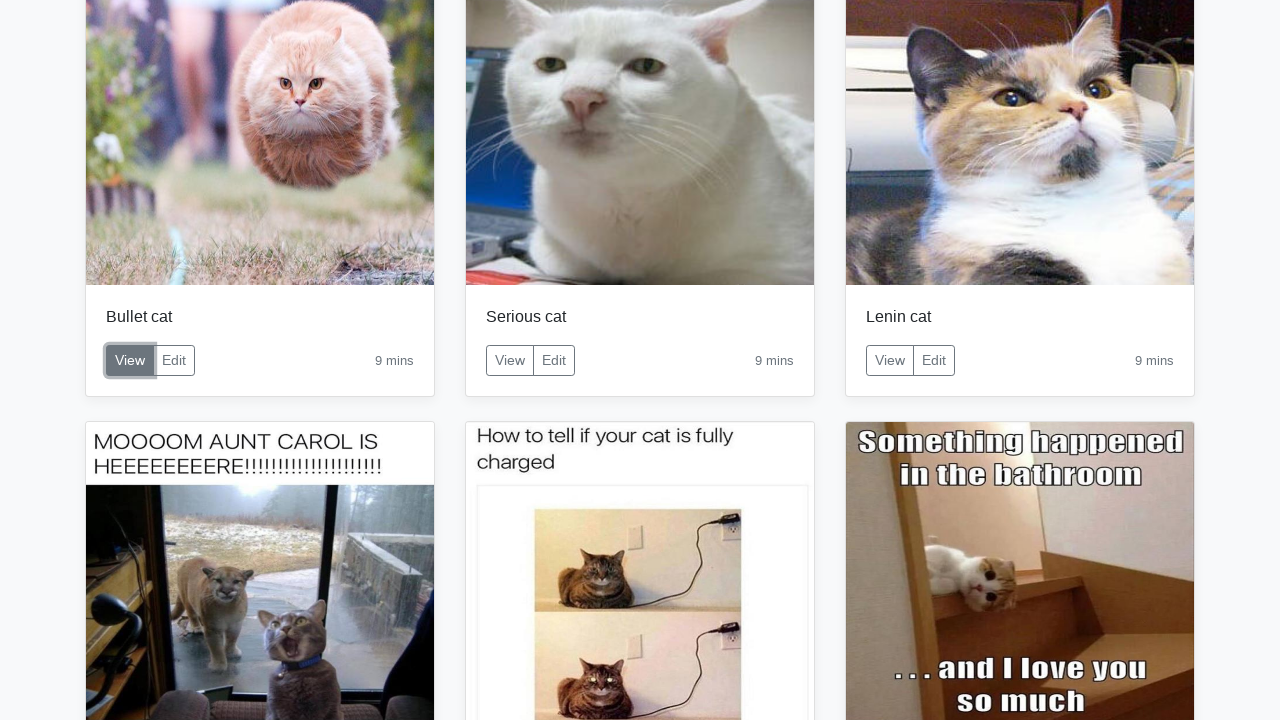

Verified the Bullet cat element is visible and ready
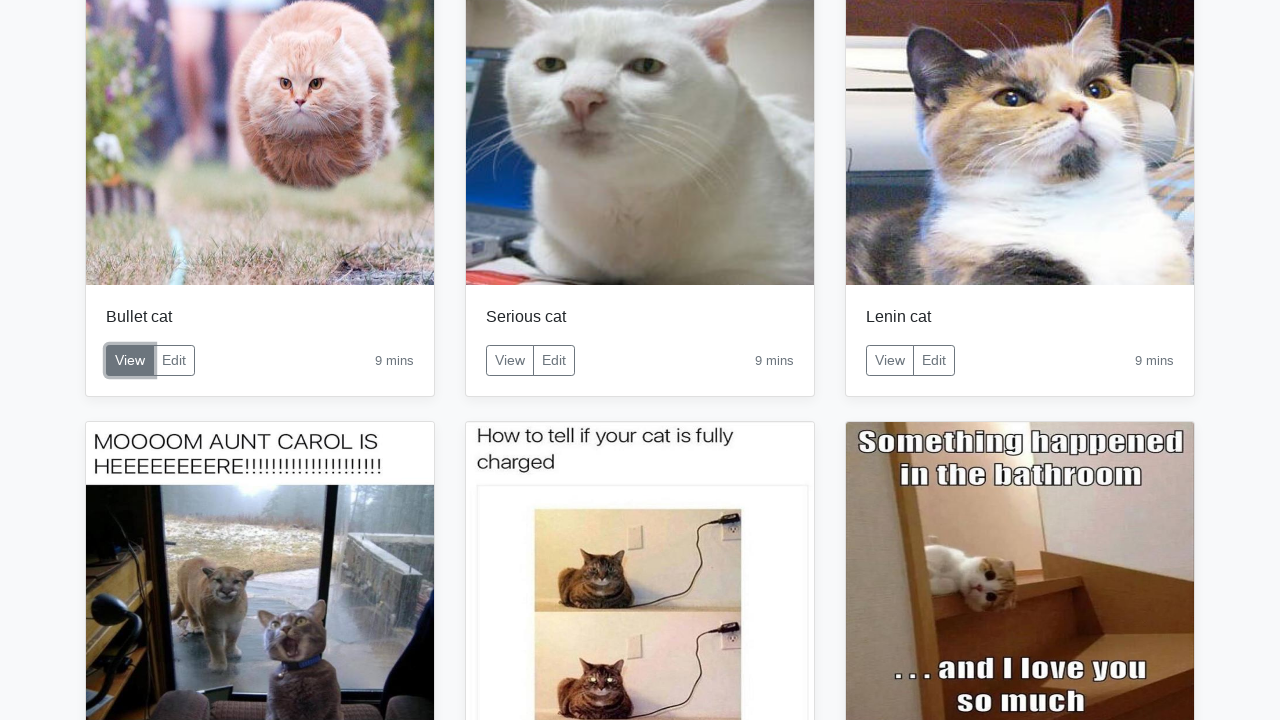

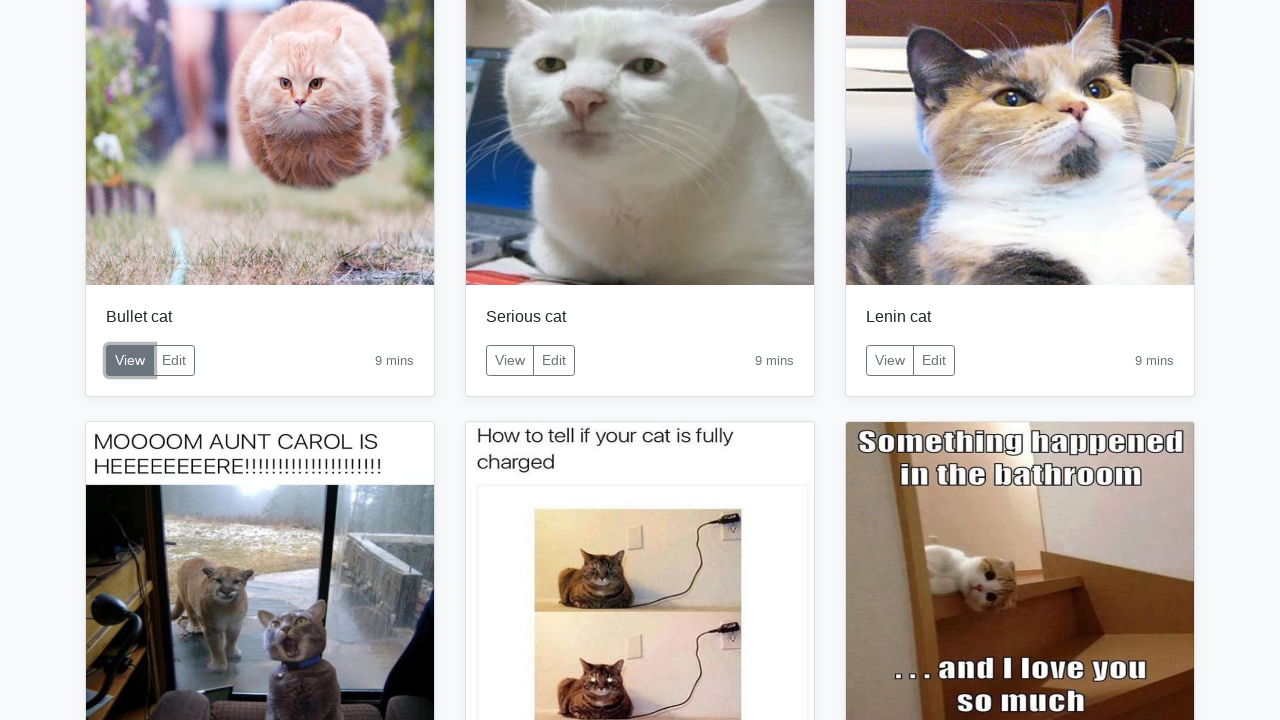